Tests a form submission workflow that reads a hidden attribute value, performs a mathematical calculation, fills the answer field, checks a checkbox, clicks a radio button, and submits the form

Starting URL: https://suninjuly.github.io/get_attribute.html

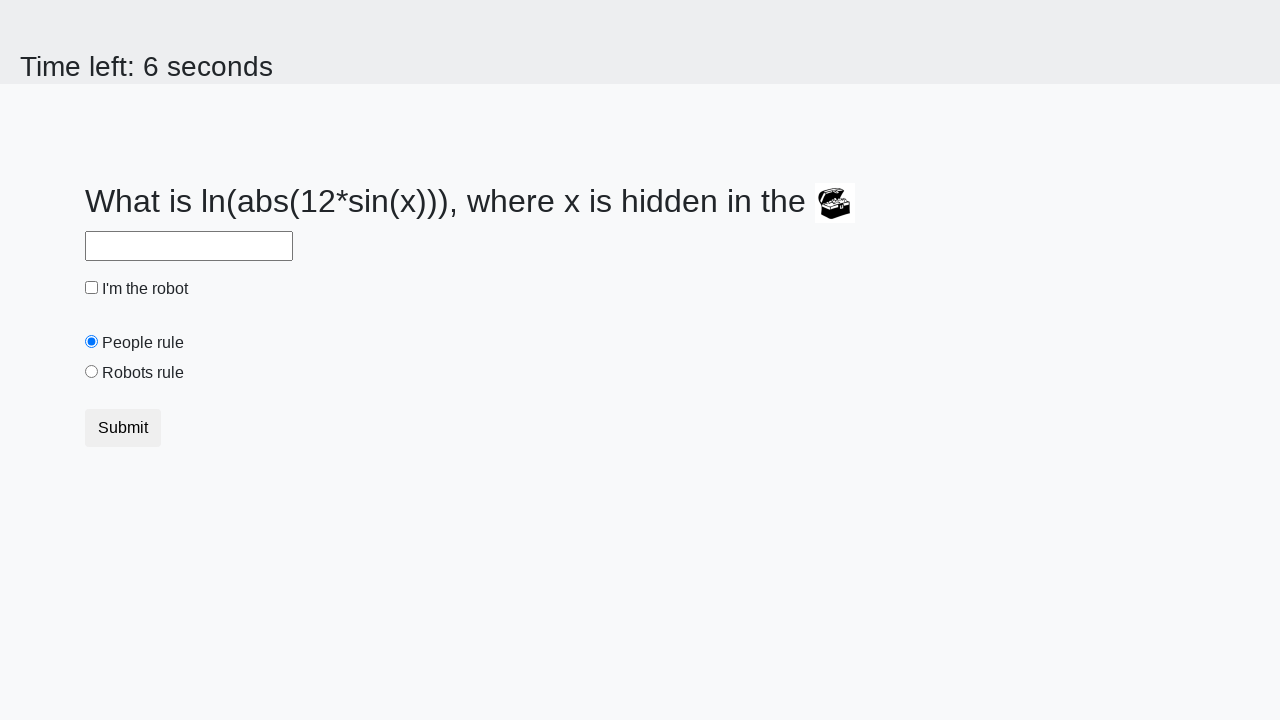

Located the treasure element
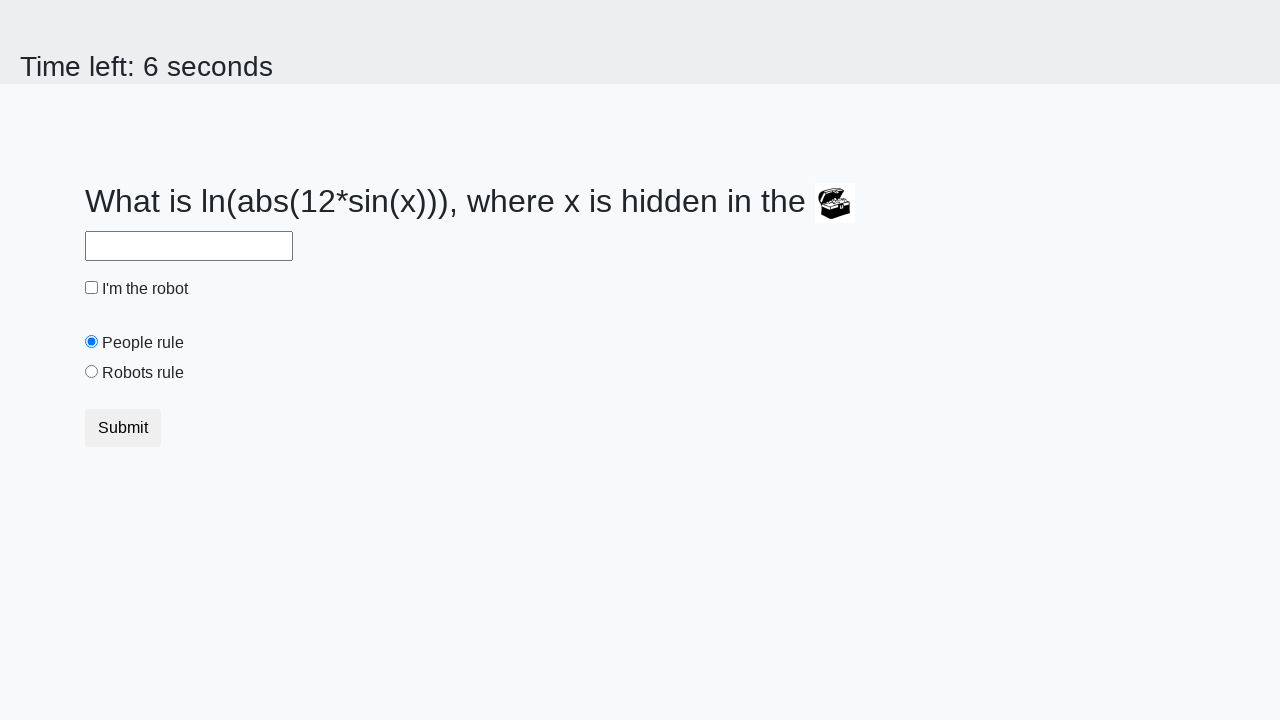

Retrieved hidden attribute 'valuex' with value: 263
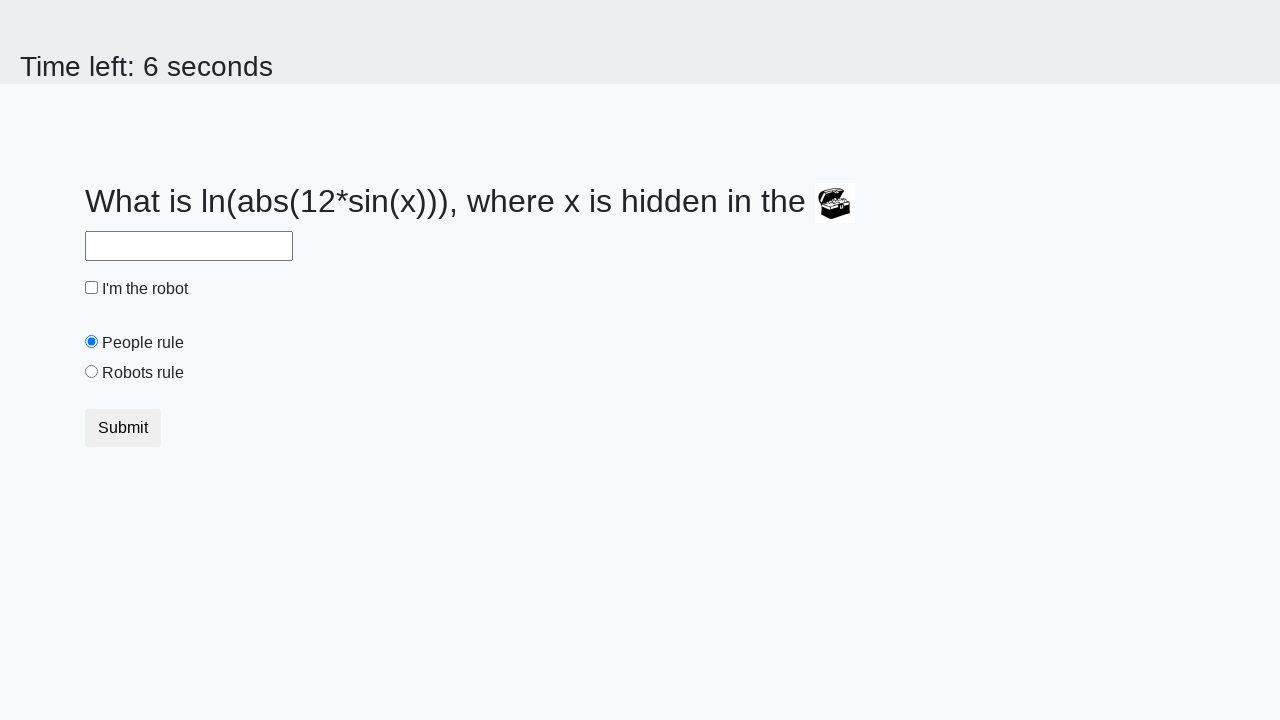

Calculated mathematical answer using formula log(abs(12*sin(x))): 2.2357363026771093
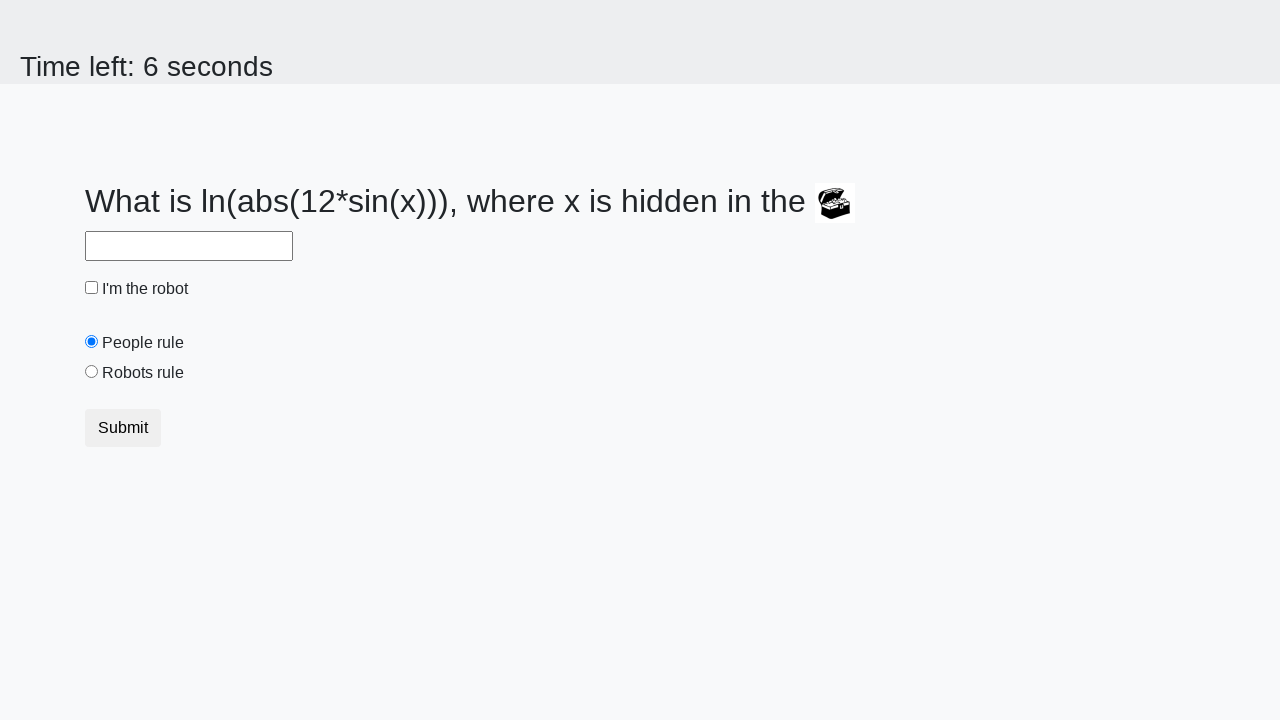

Filled answer field with calculated value: 2.2357363026771093 on #answer
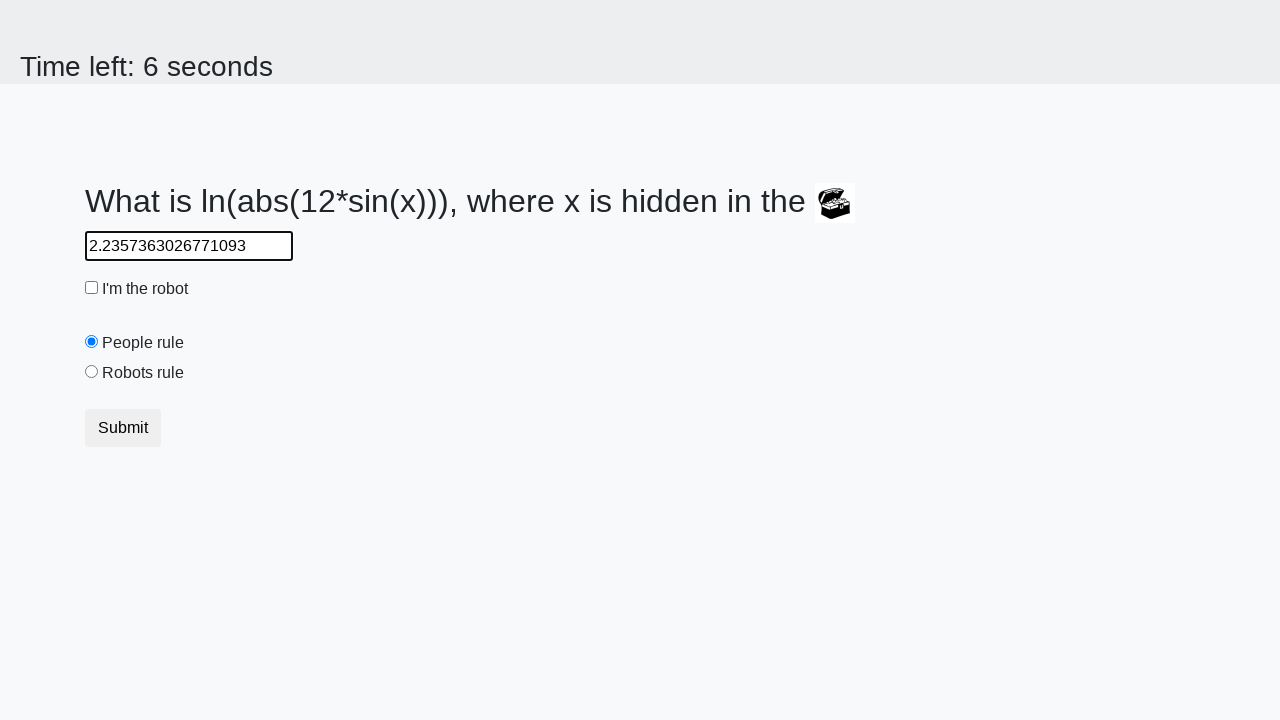

Checked the robot checkbox at (92, 288) on #robotCheckbox
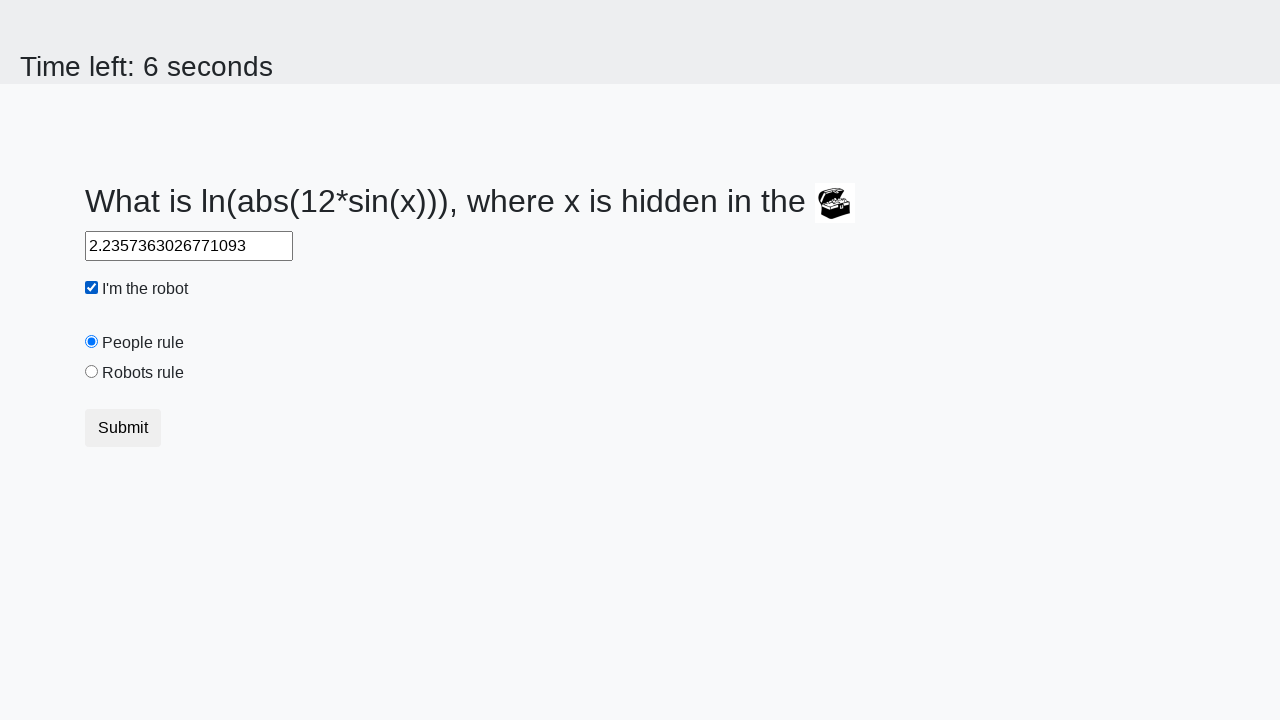

Selected the 'robots rule' radio button at (92, 372) on #robotsRule
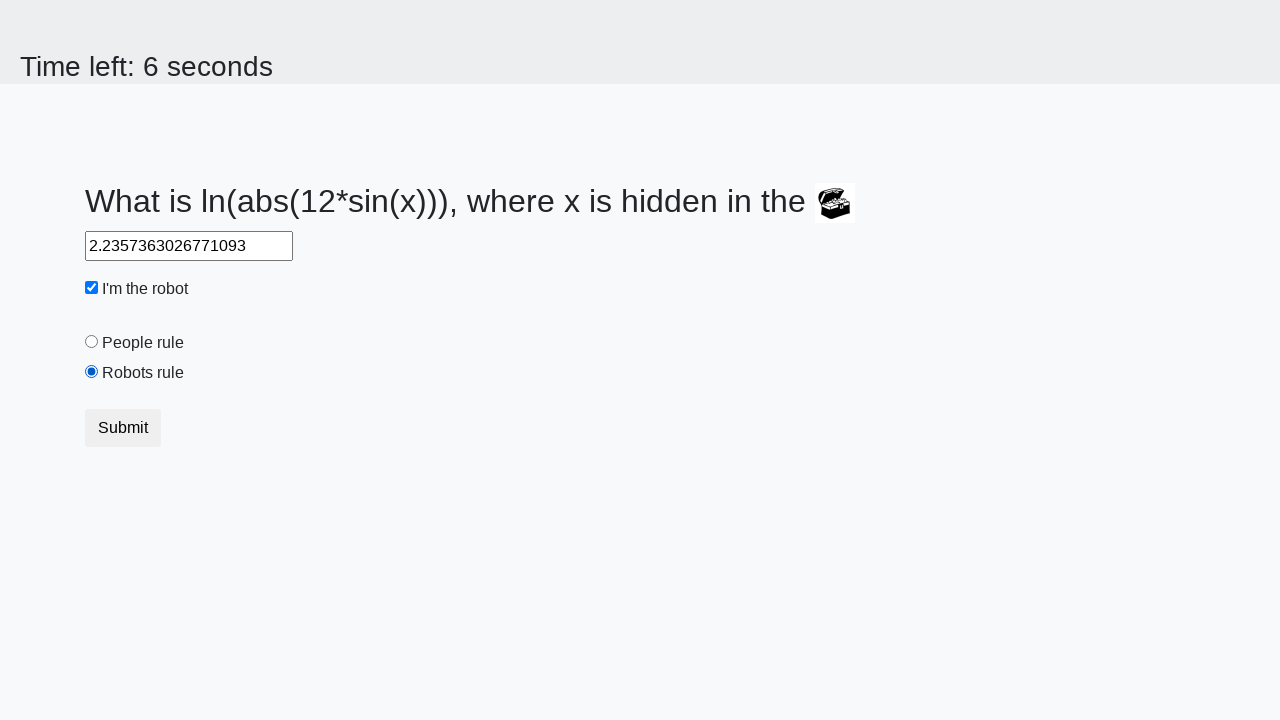

Clicked the form submit button at (123, 428) on [type='submit']
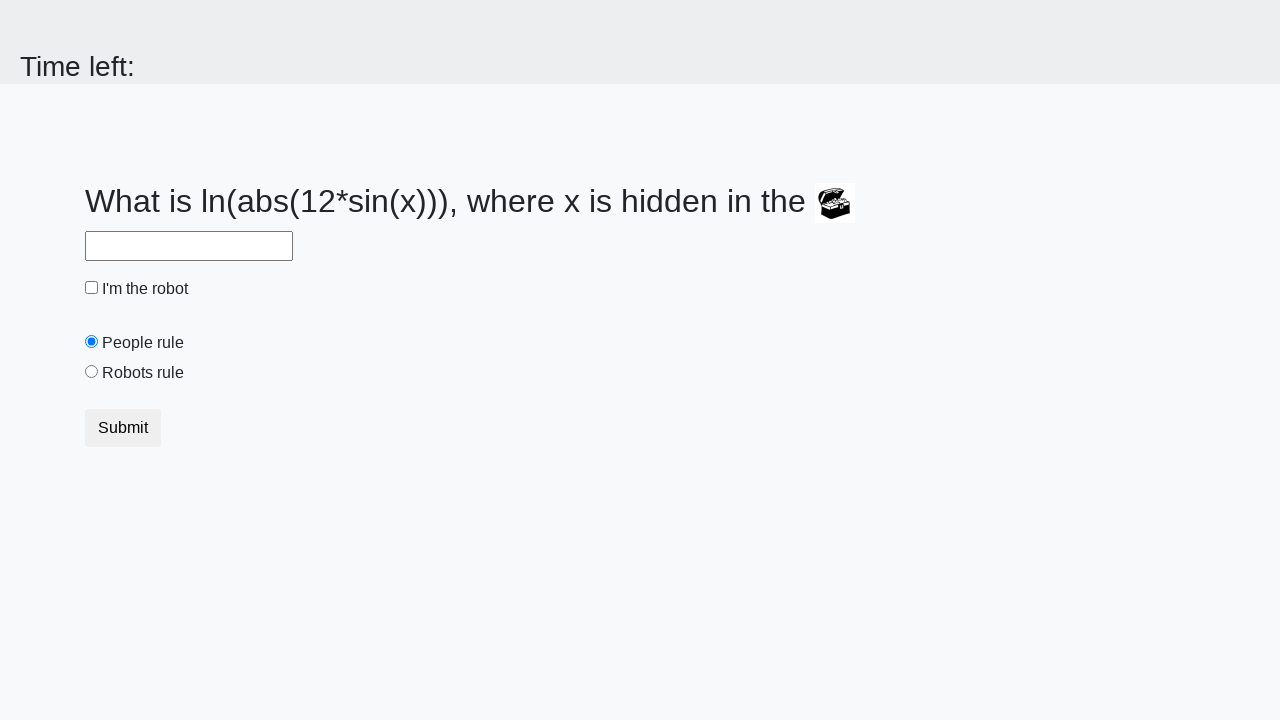

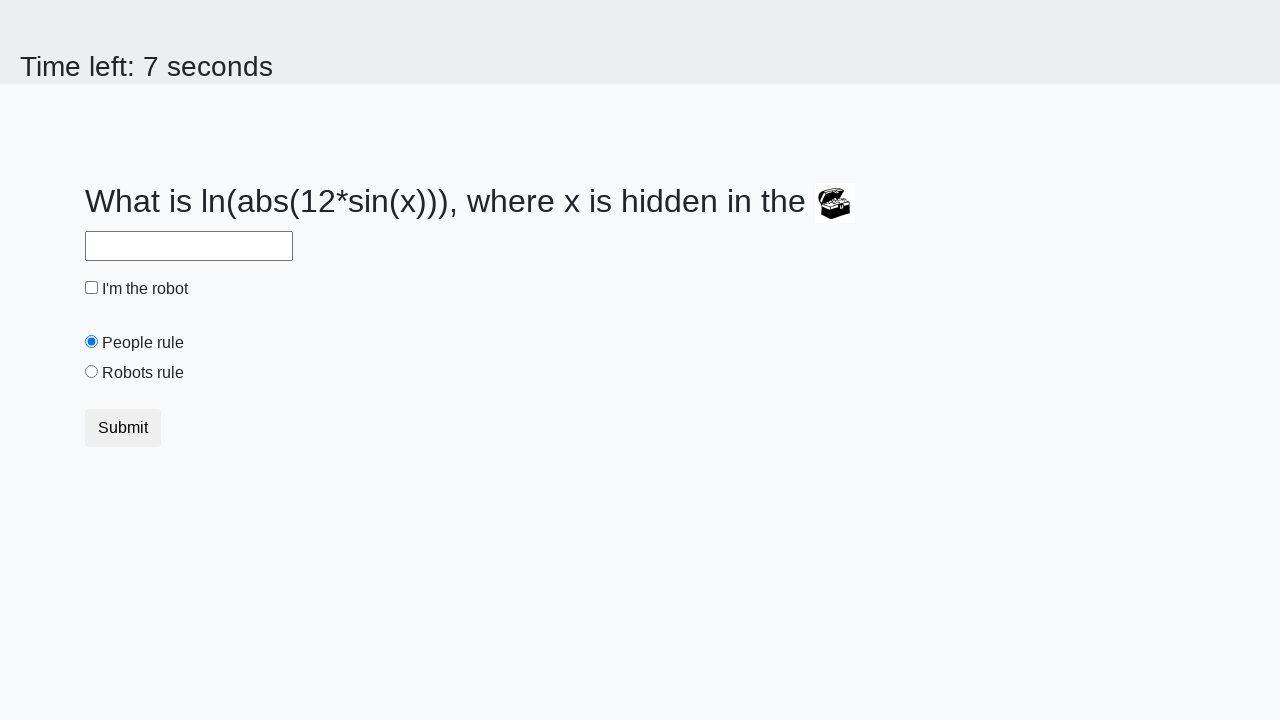